Waits for a price to drop to $100, clicks the book button, solves a mathematical calculation, and submits the answer

Starting URL: http://suninjuly.github.io/explicit_wait2.html

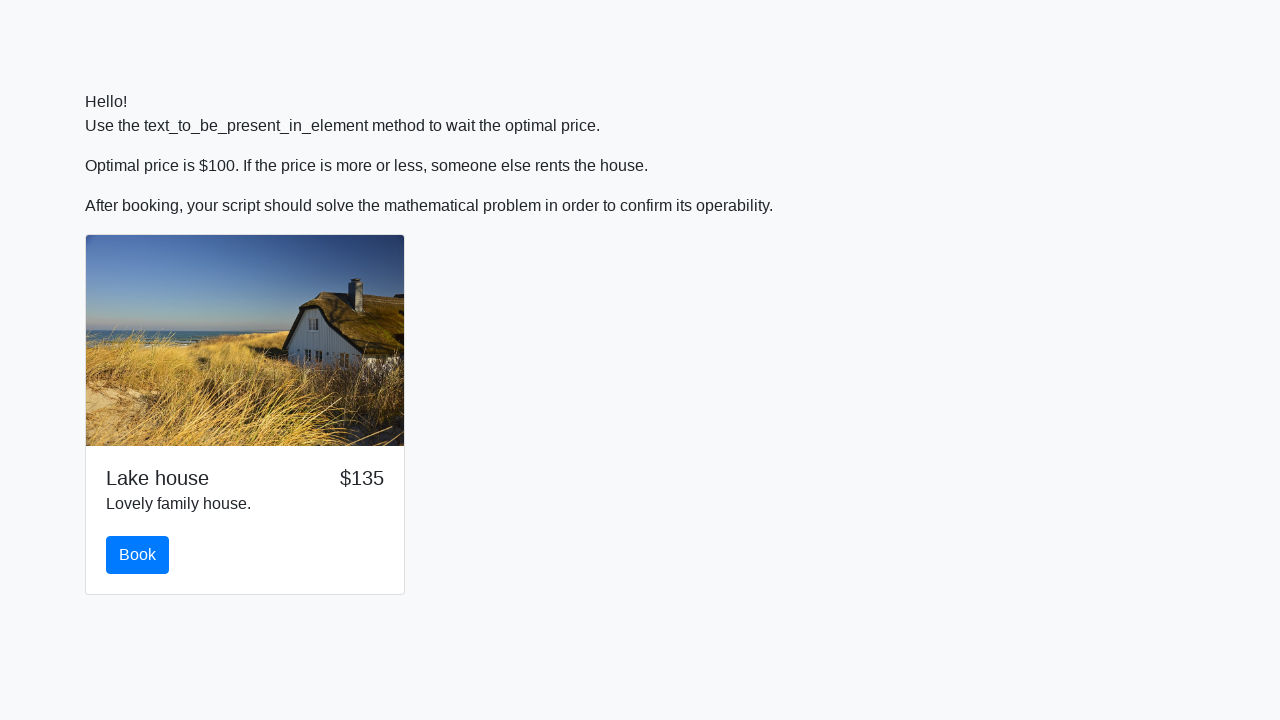

Waited for price to drop to $100
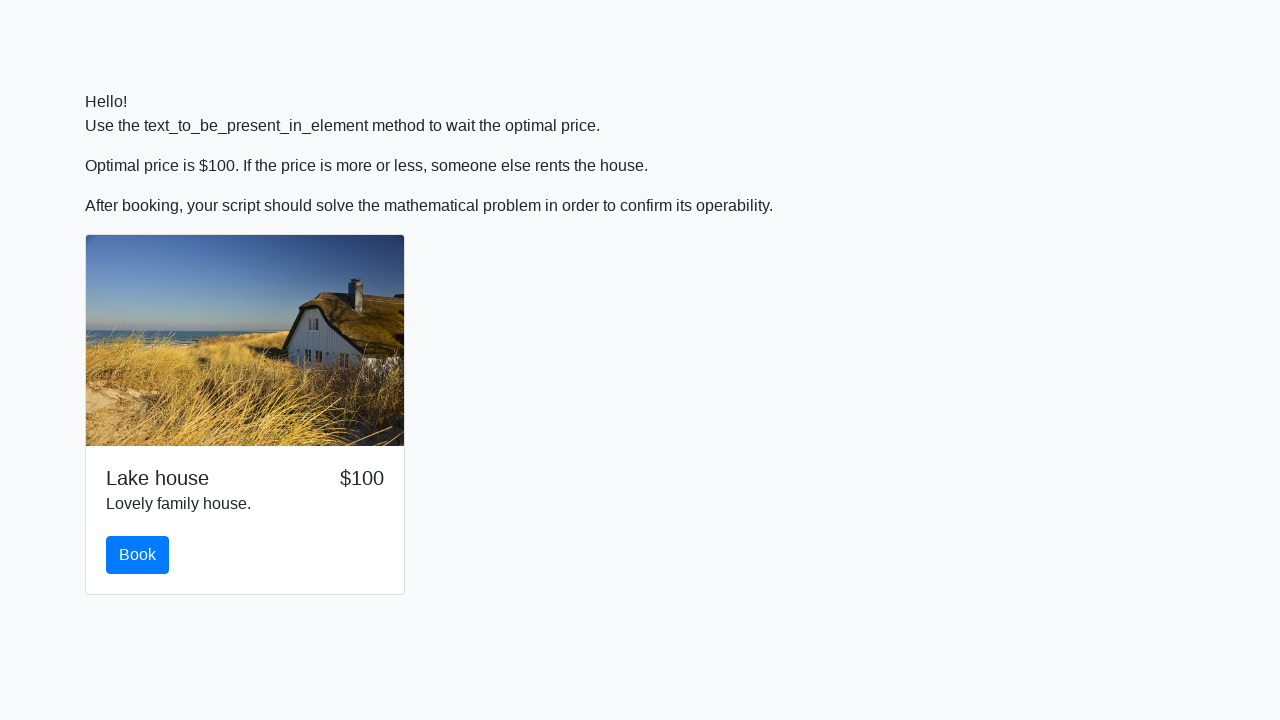

Clicked the book button at (138, 555) on button#book
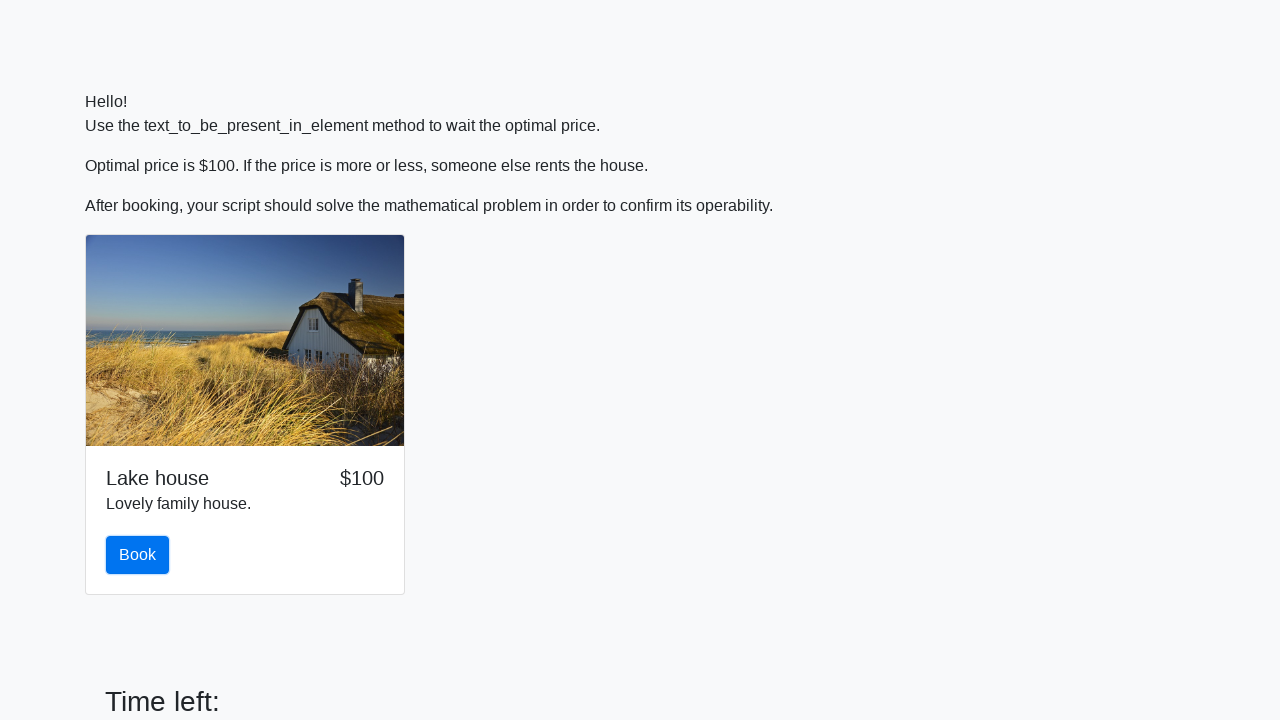

Retrieved value to calculate: 875
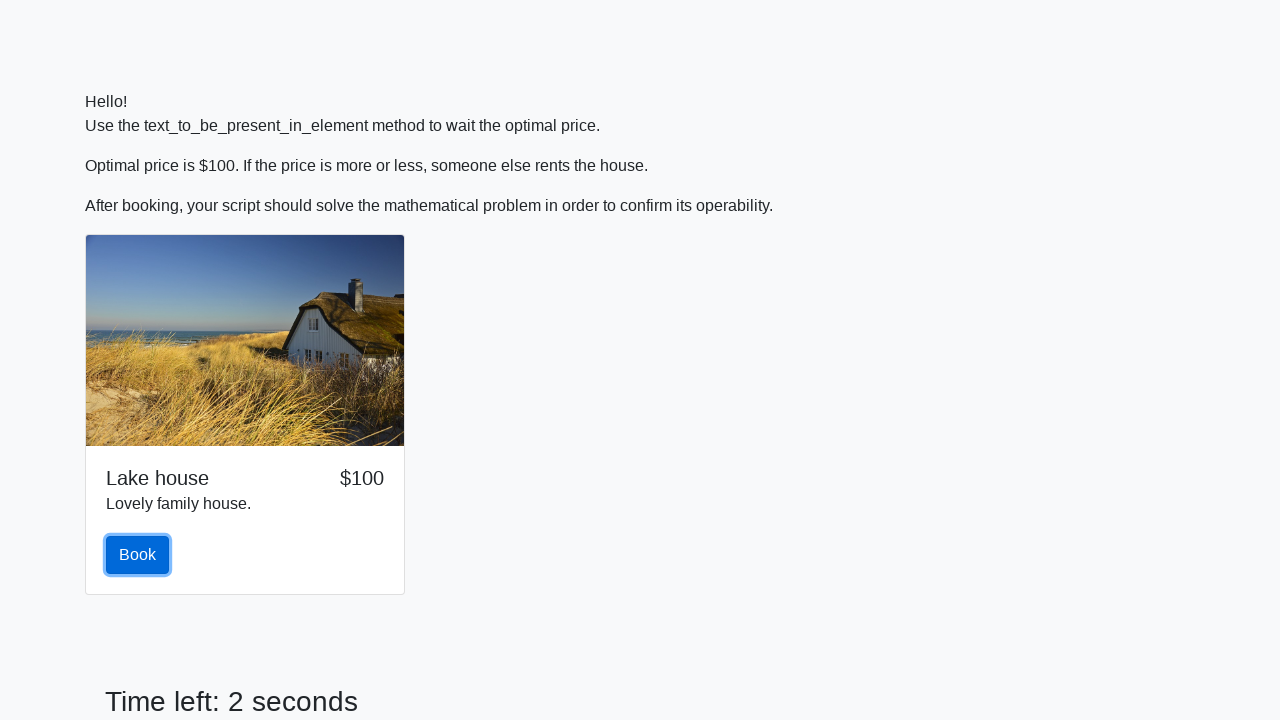

Calculated mathematical result: 2.4826974896581273
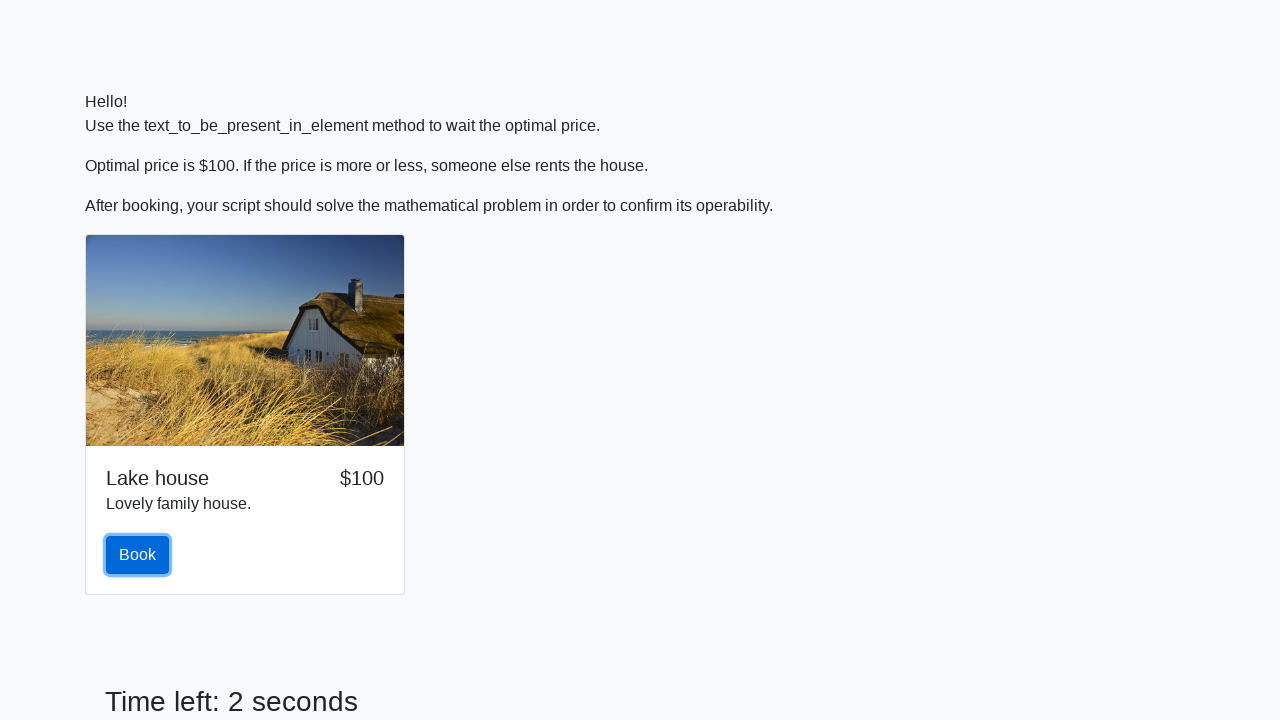

Filled answer field with calculated value on input#answer
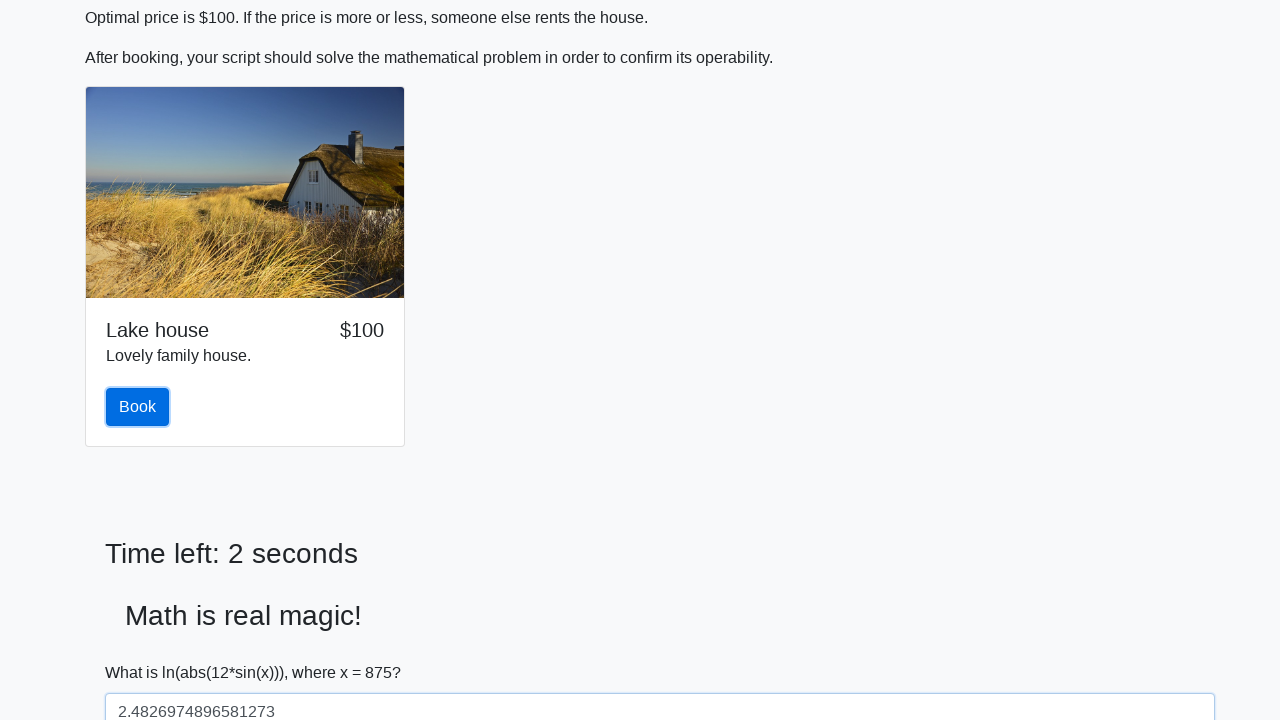

Submitted the form with the answer at (143, 651) on button[type='submit']
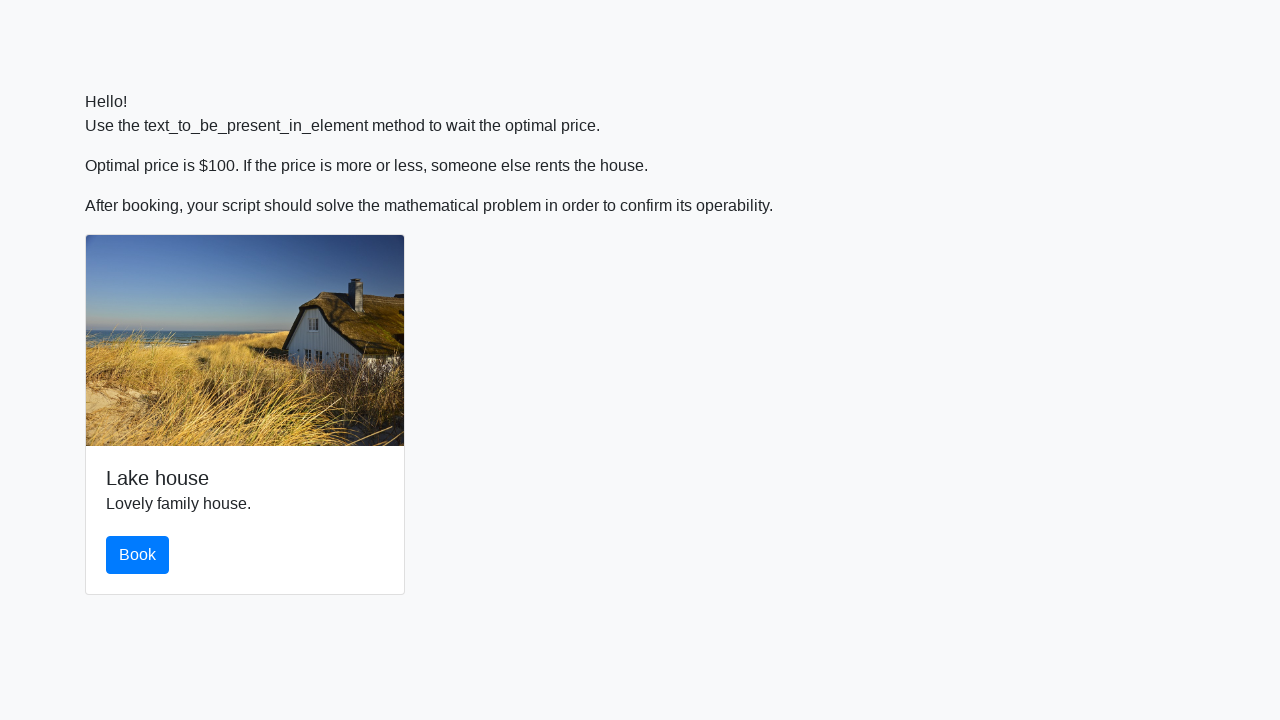

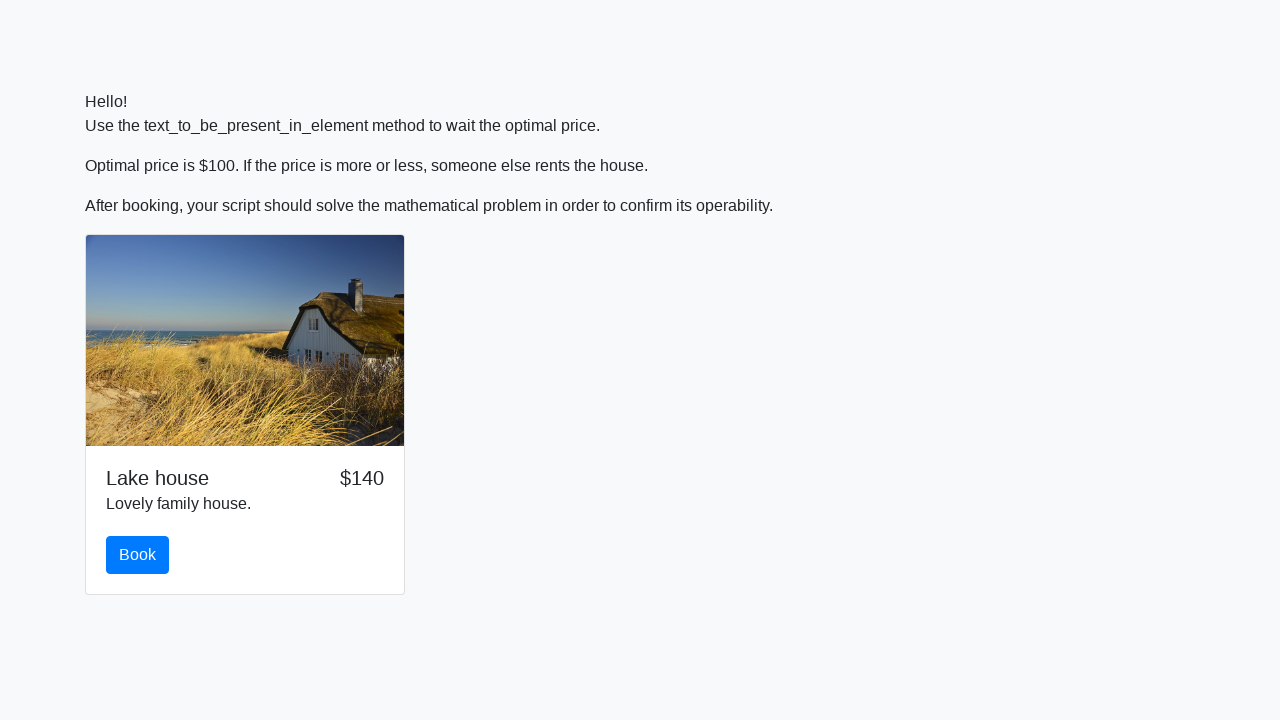